Tests selecting a dropdown option by visible text. Verifies the default selection, then selects "Option 2" and verifies the selection changed.

Starting URL: https://kristinek.github.io/site/examples/actions

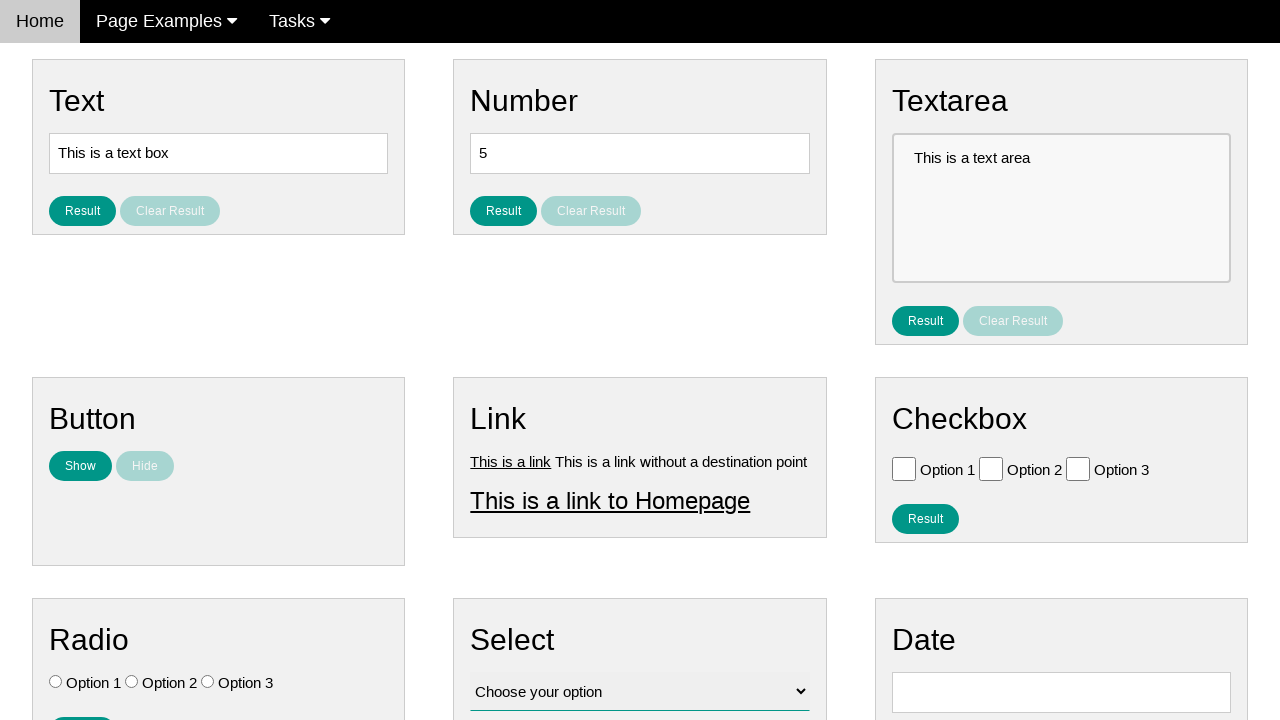

Waited for dropdown element to be present
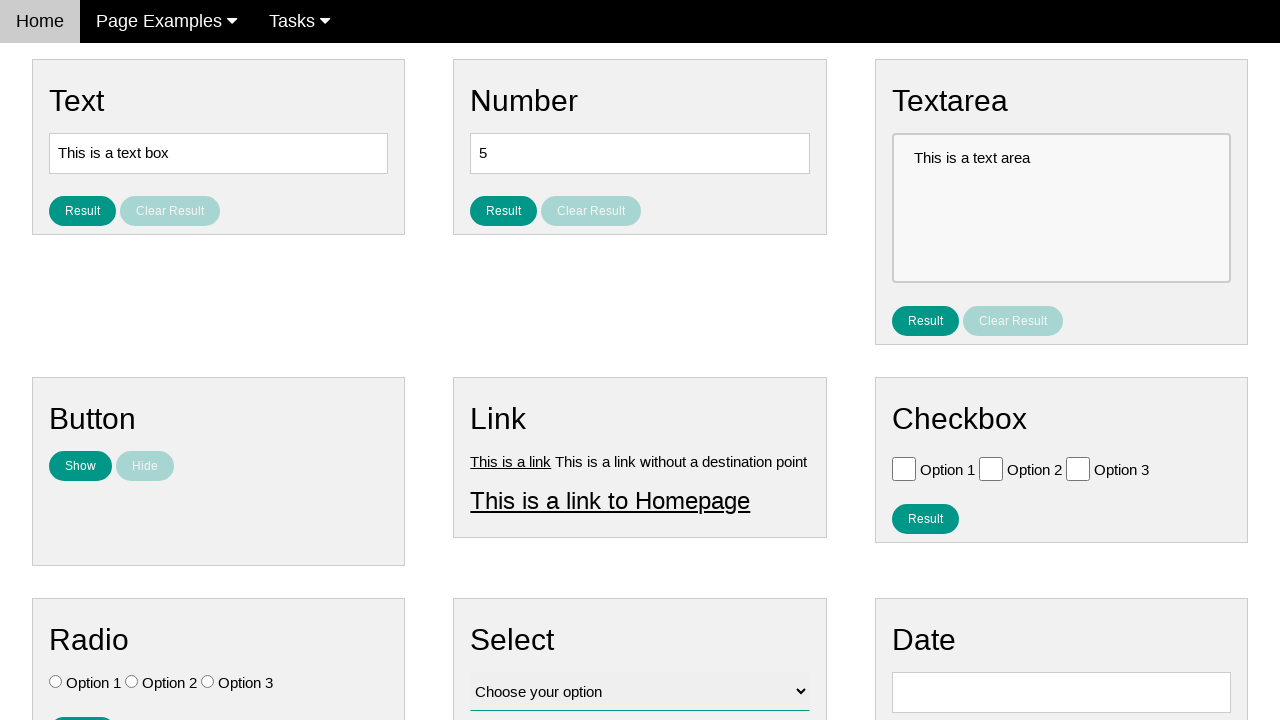

Verified default dropdown selection is 'Choose your option'
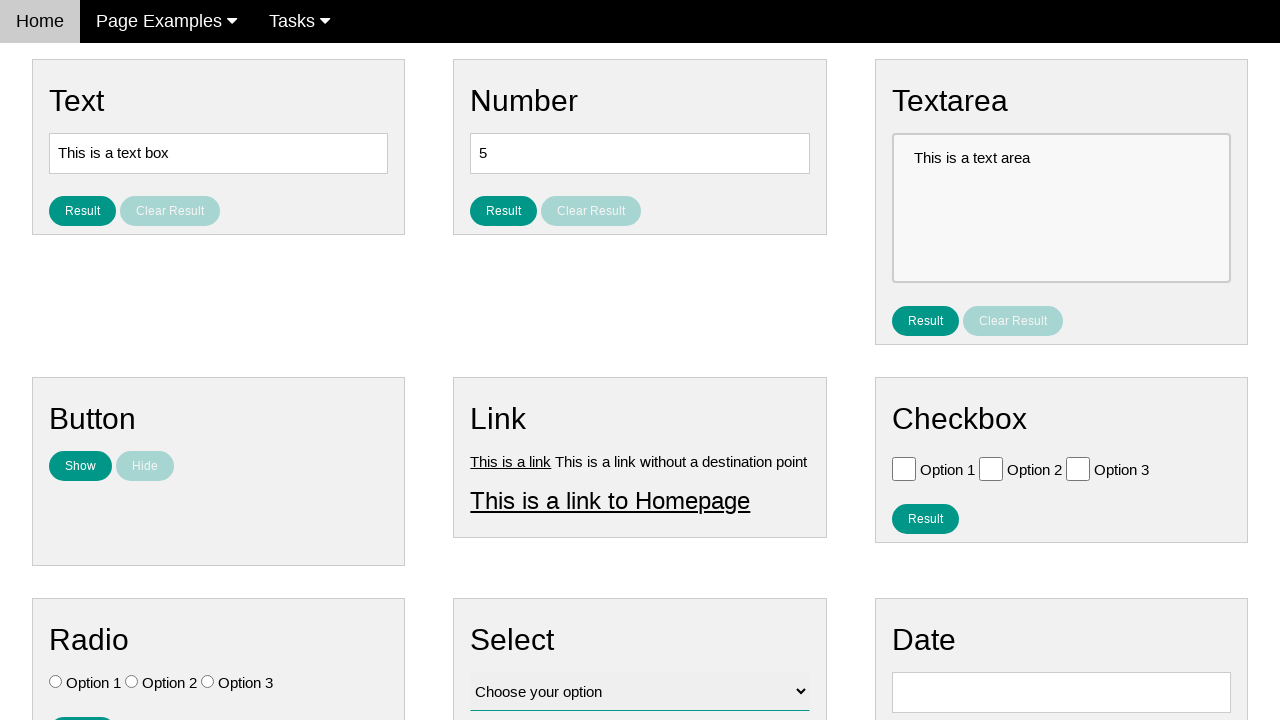

Selected 'Option 2' from dropdown by visible text on select#vfb-12
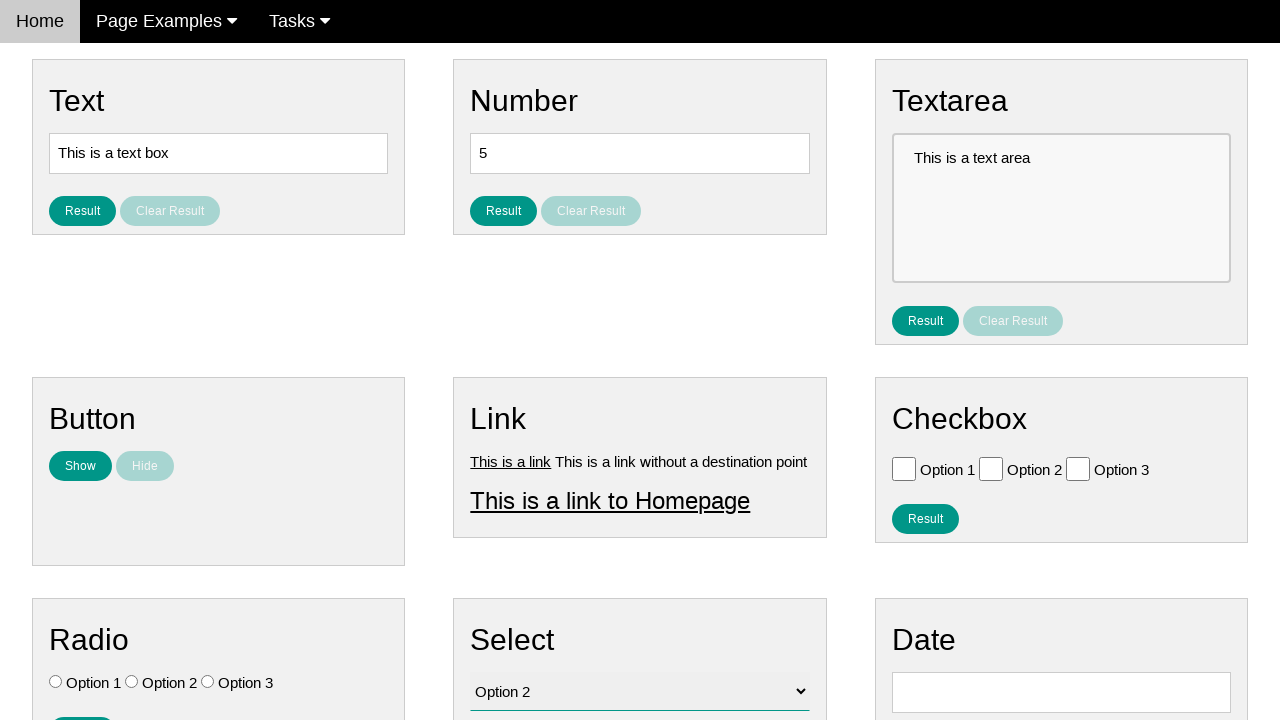

Verified that 'Option 2' is now the selected option
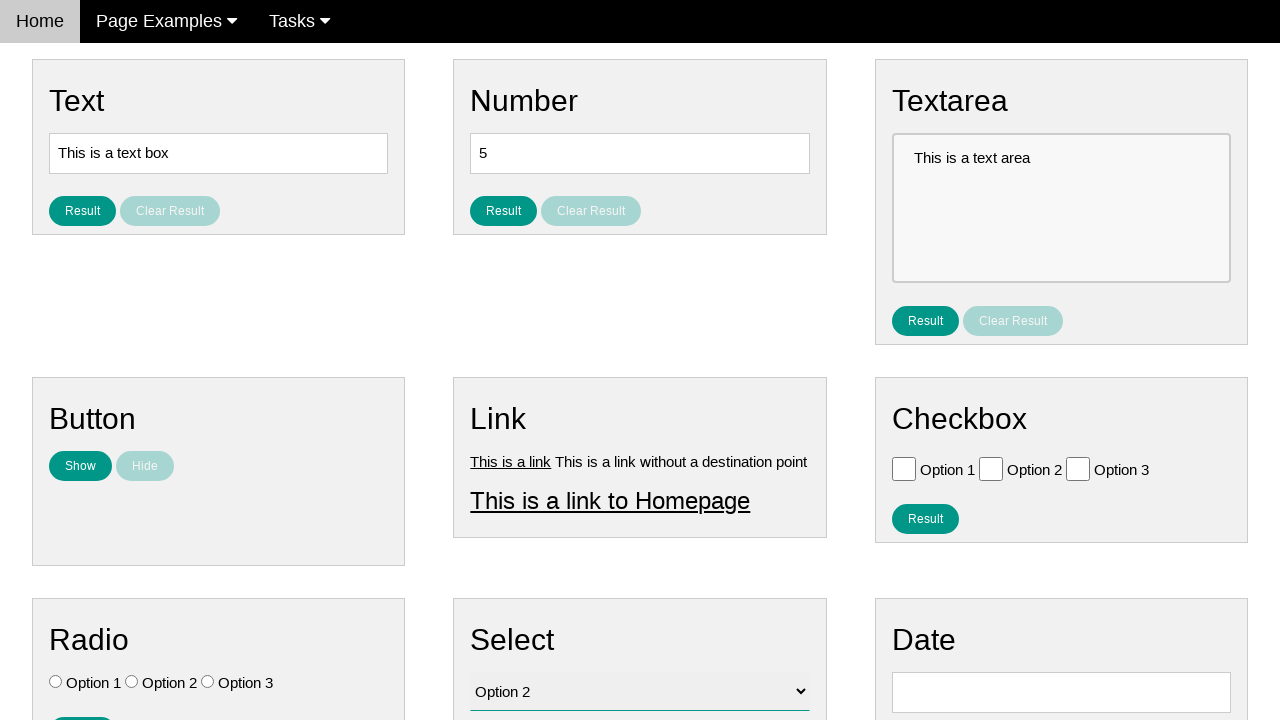

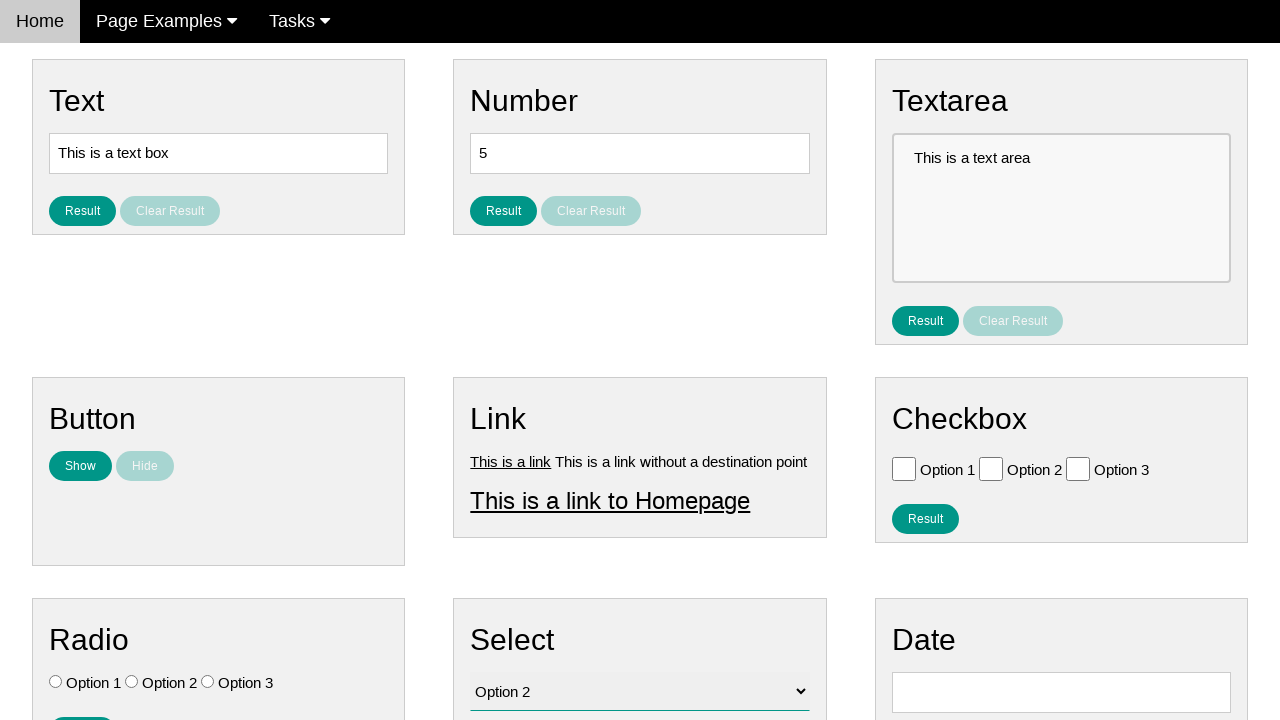